Tests checkbox functionality by verifying display state, enabled state, and selection state of a 3G checkbox element, then clicks it and verifies the state change

Starting URL: https://demos.devexpress.com/aspxeditorsdemos/ListEditors/MultiSelect.aspx

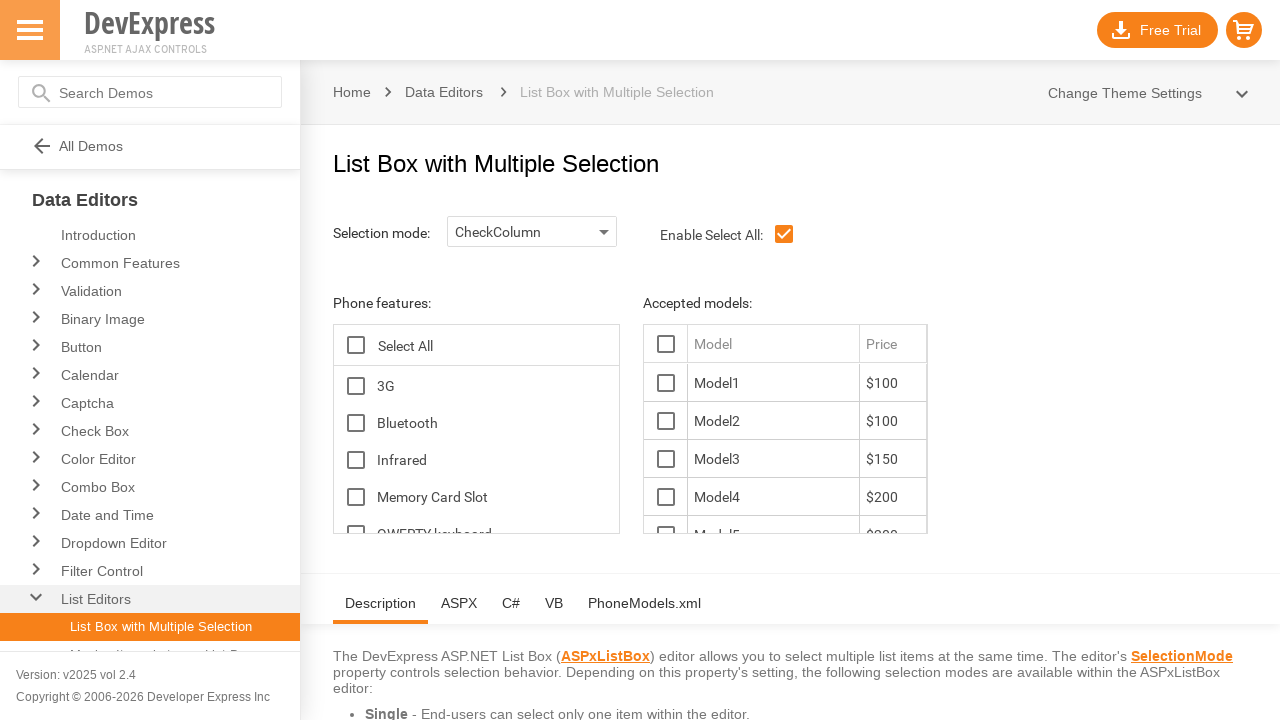

Located 3G checkbox element
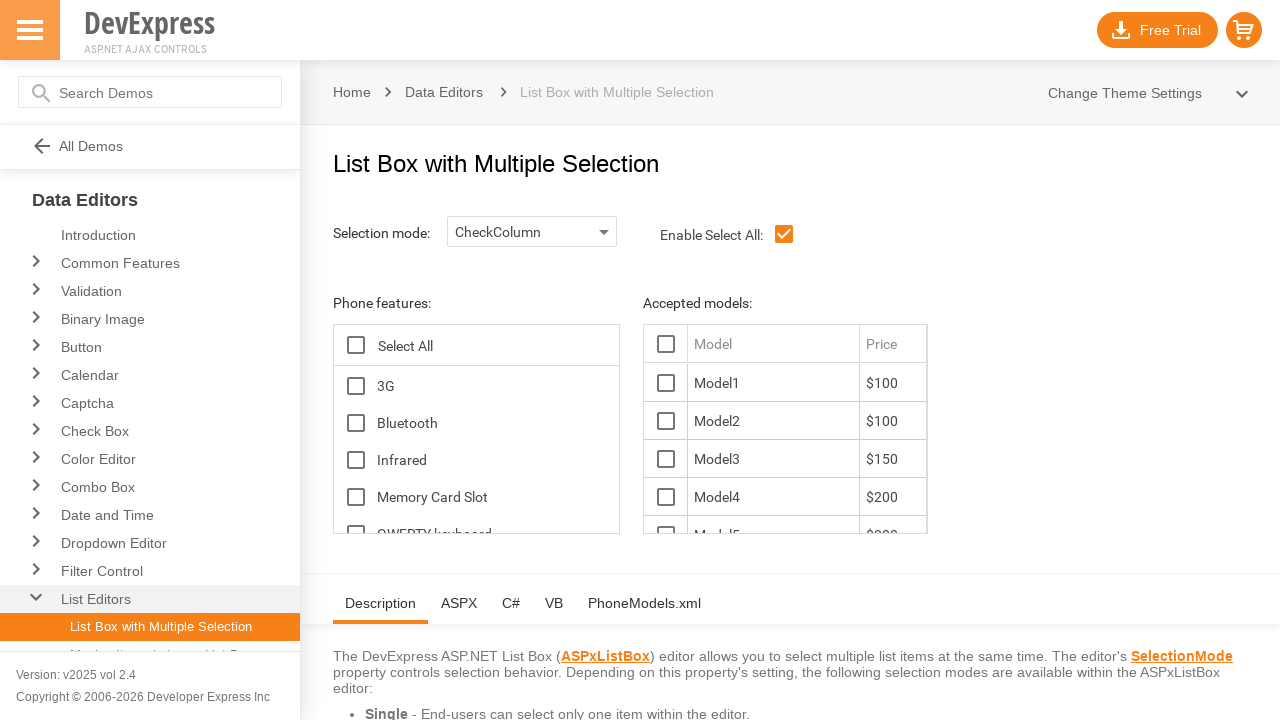

Verified 3G checkbox is visible
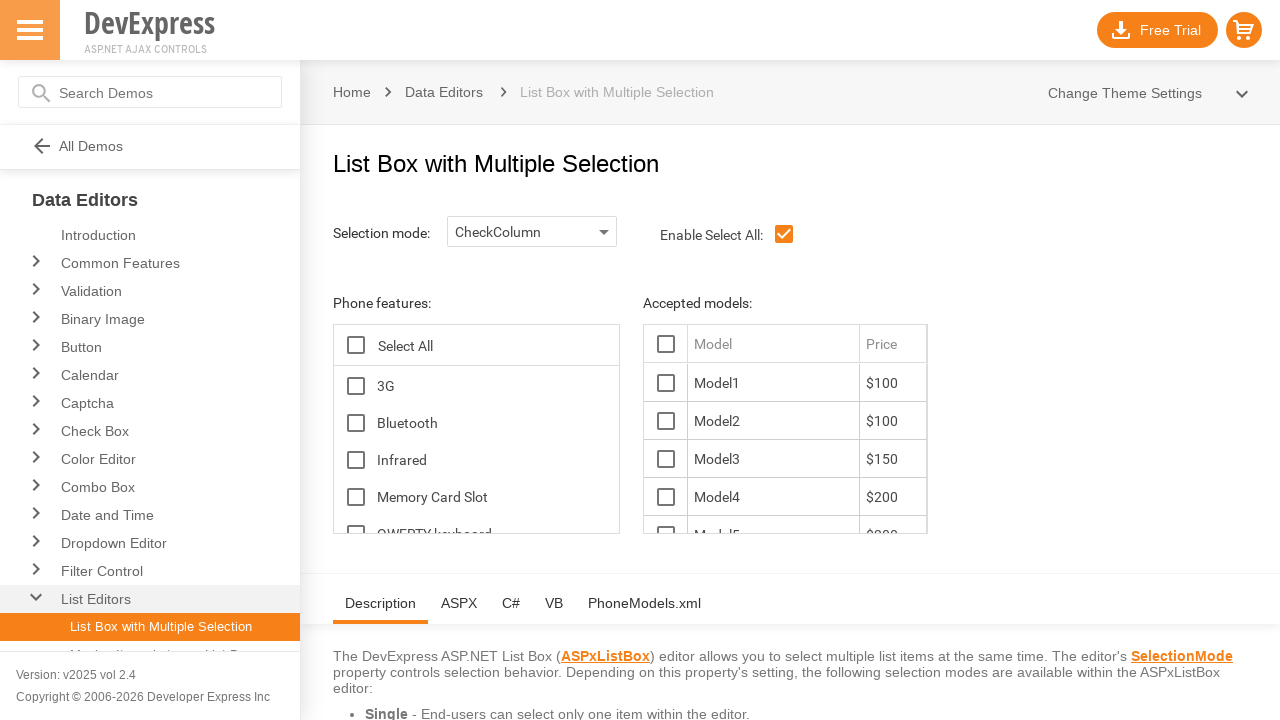

Verified 3G checkbox is enabled
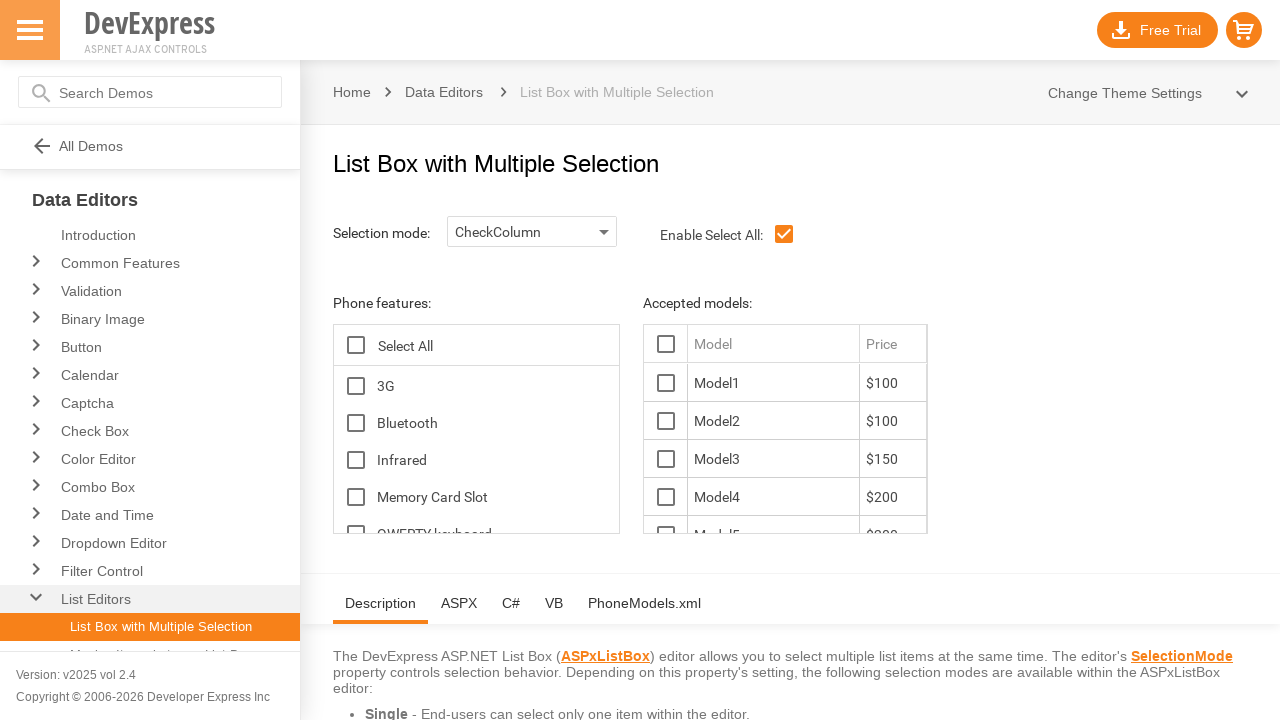

Clicked 3G checkbox to toggle its state at (356, 386) on span#ContentHolder_lbFeatures_TG_D
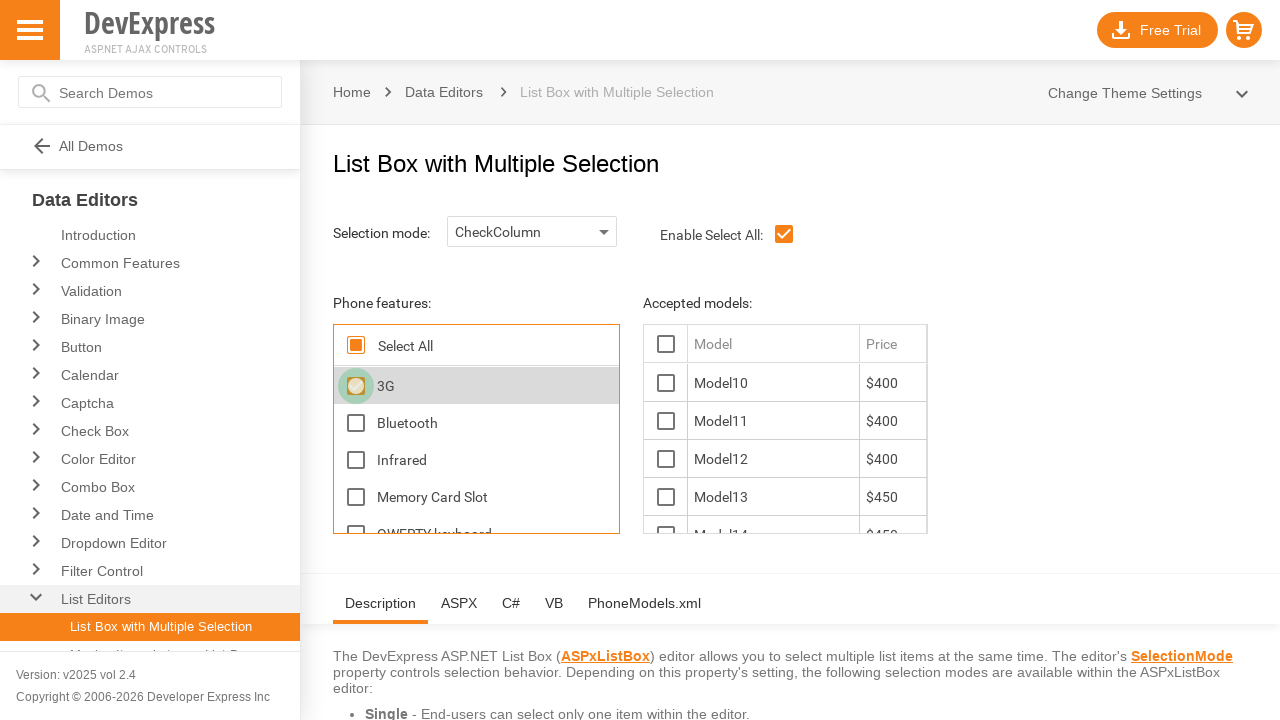

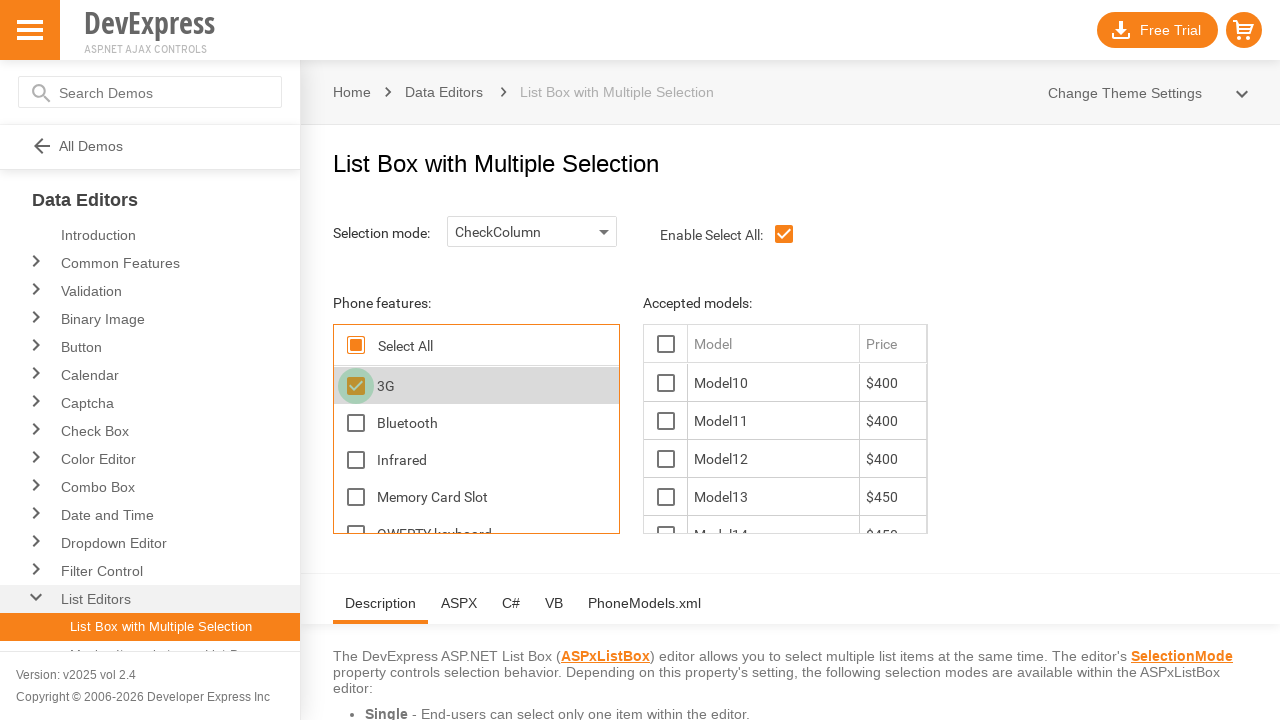